Tests that clicking the 'Checkbox' dropdown item navigates to the Checkboxes page with correct headline

Starting URL: https://formy-project.herokuapp.com/dropdown

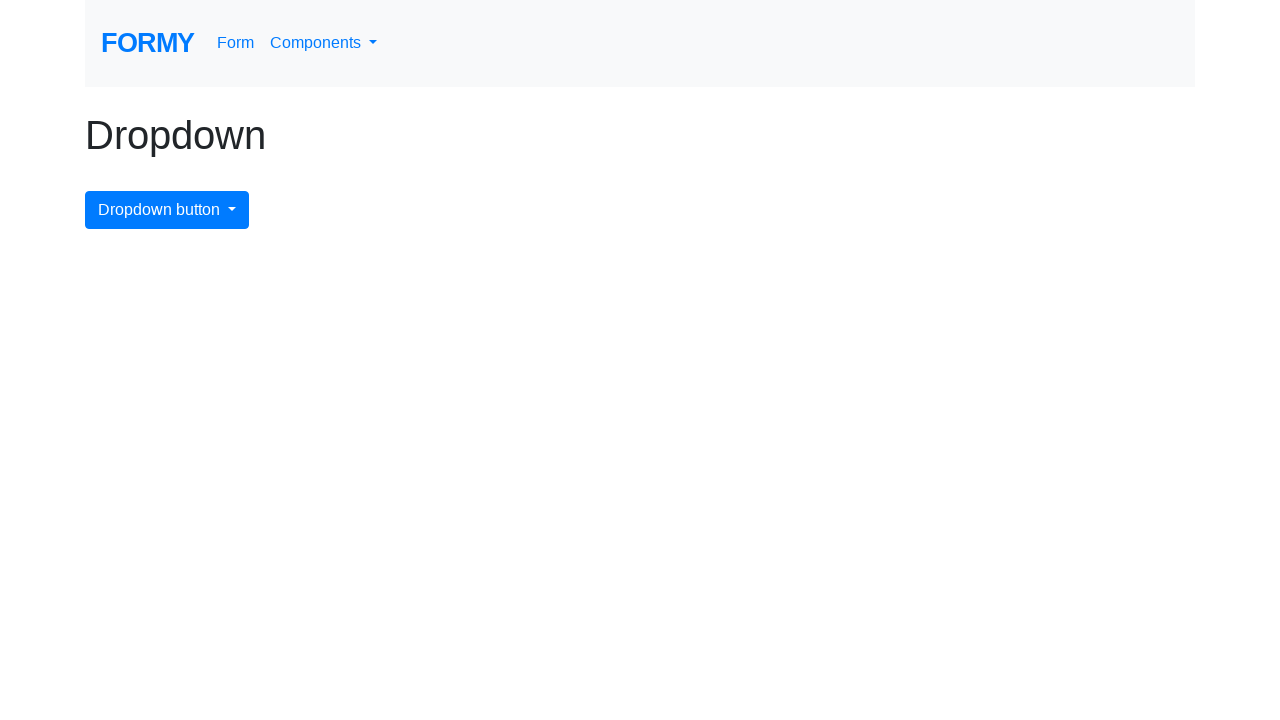

Clicked dropdown button to open menu at (324, 43) on button.dropdown-toggle, [data-toggle='dropdown']
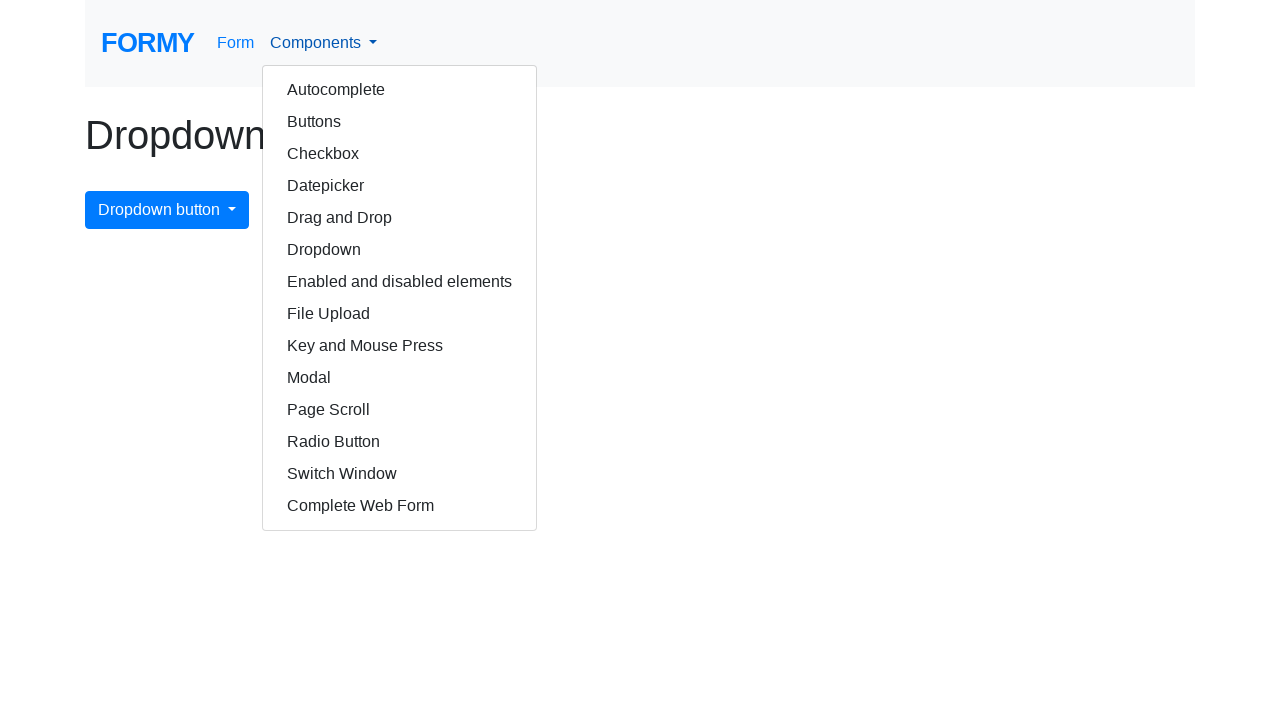

Clicked 'Checkbox' dropdown item at (400, 154) on a:has-text('Checkbox')
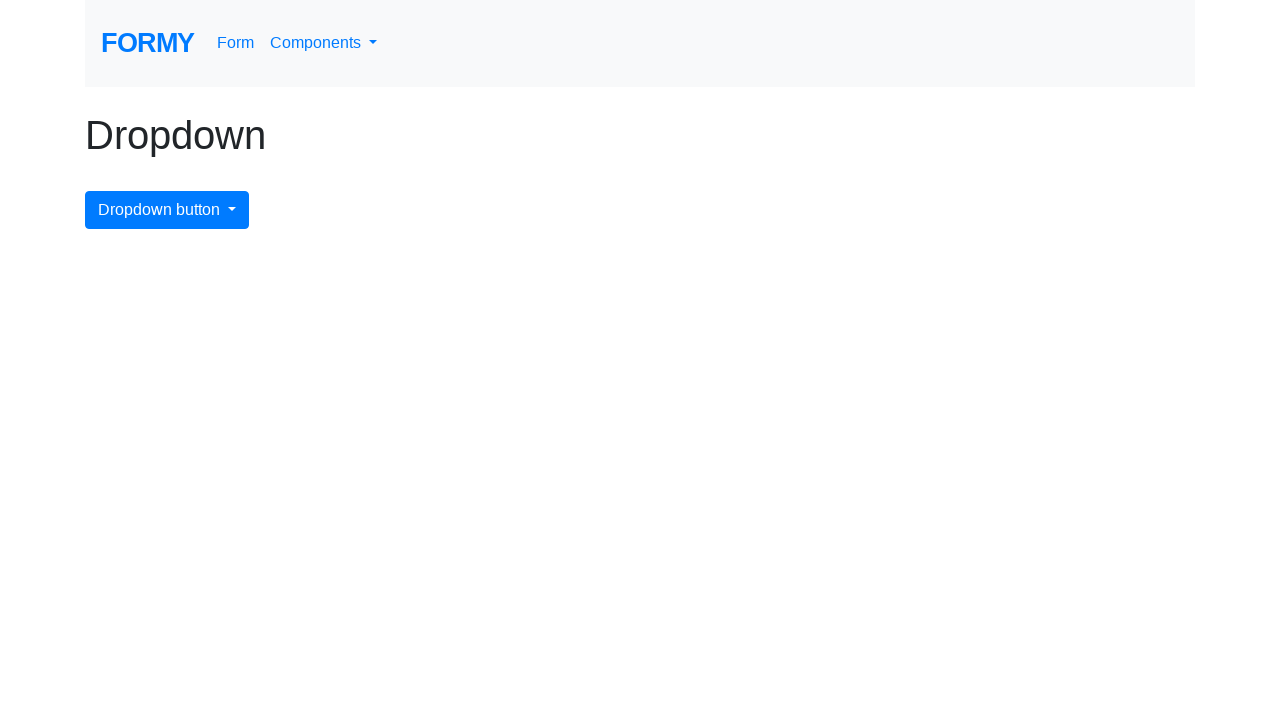

H1 headline element loaded on Checkboxes page
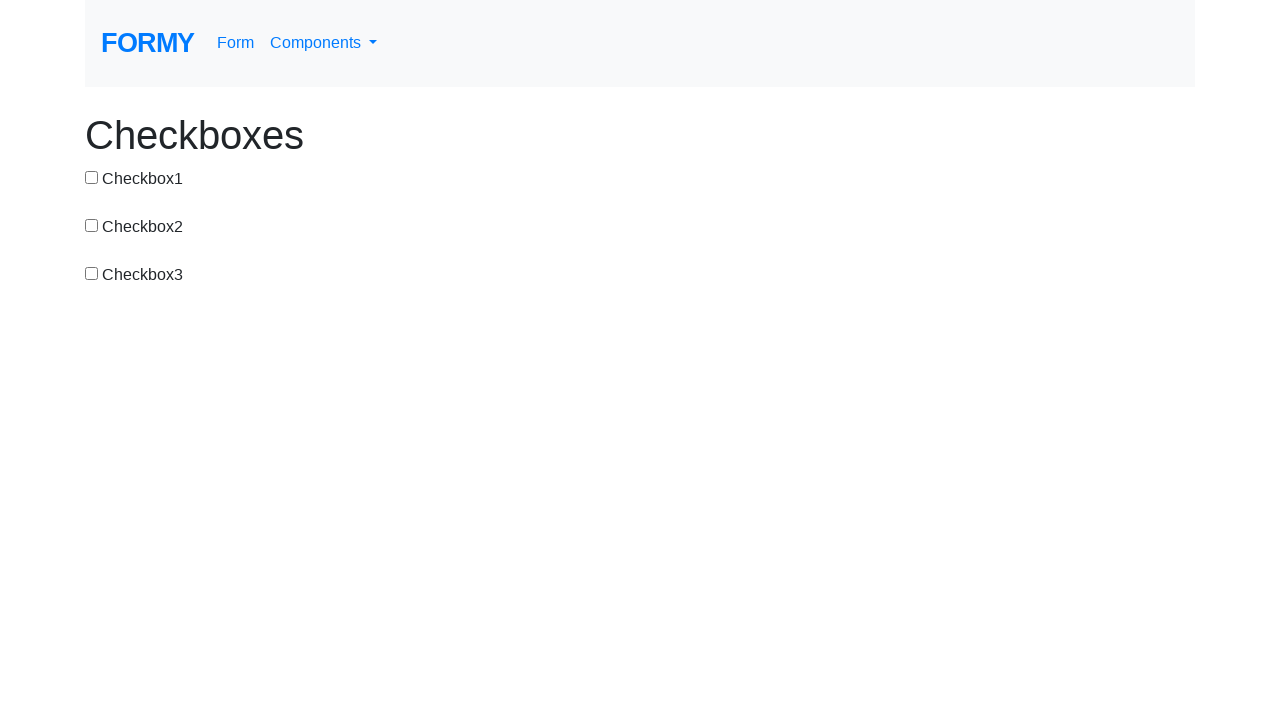

Verified page headline is 'Checkboxes'
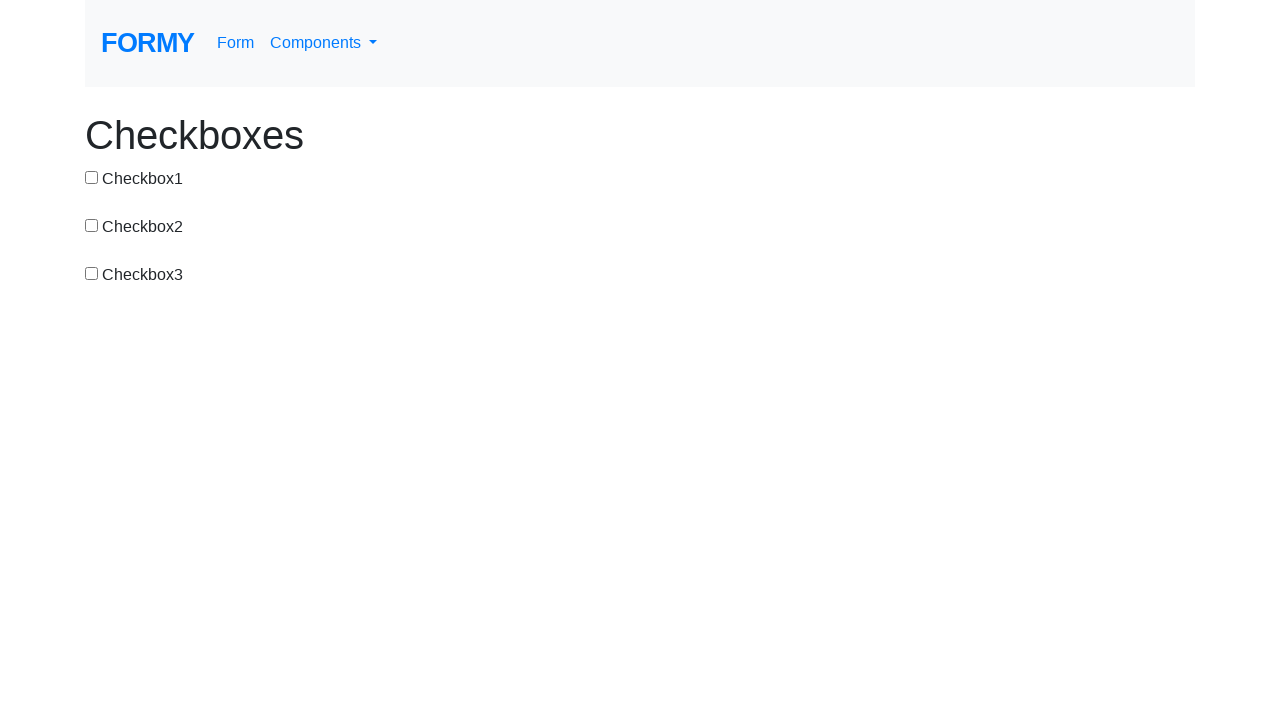

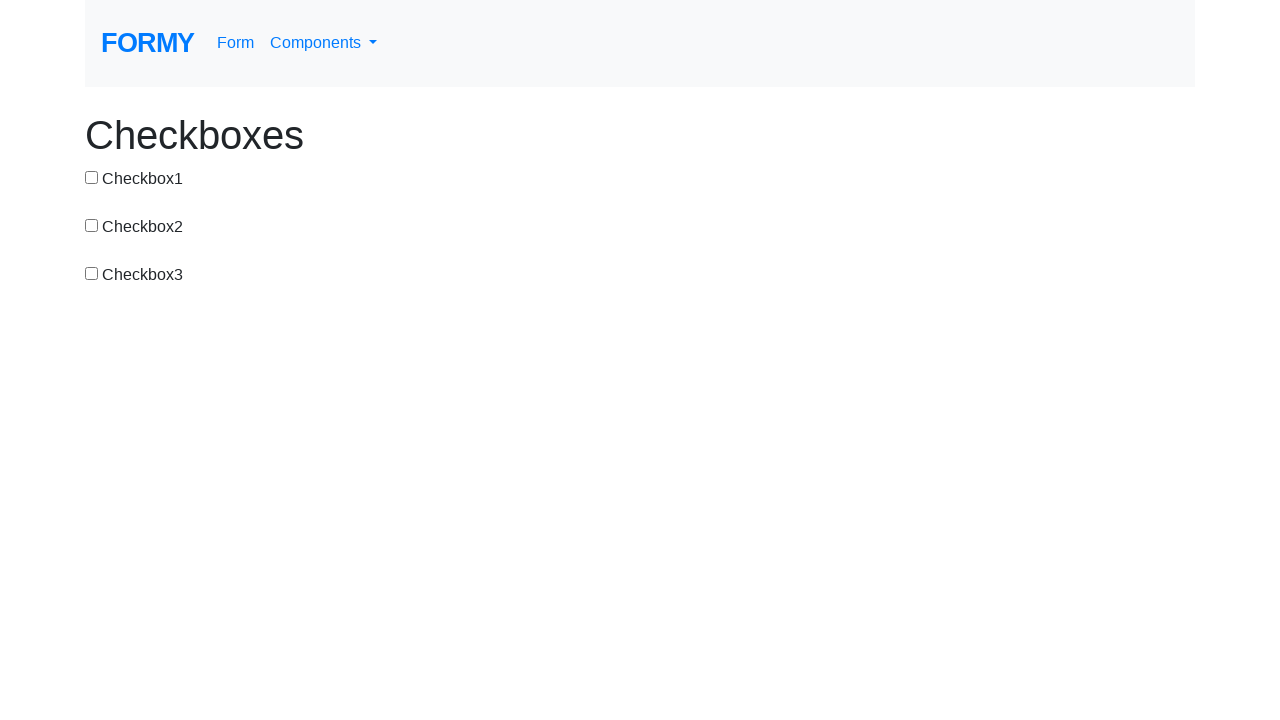